Tests the dynamic loading functionality by clicking a start button, waiting for content to load, and verifying the loaded text displays "Hello World!"

Starting URL: http://the-internet.herokuapp.com/dynamic_loading/2

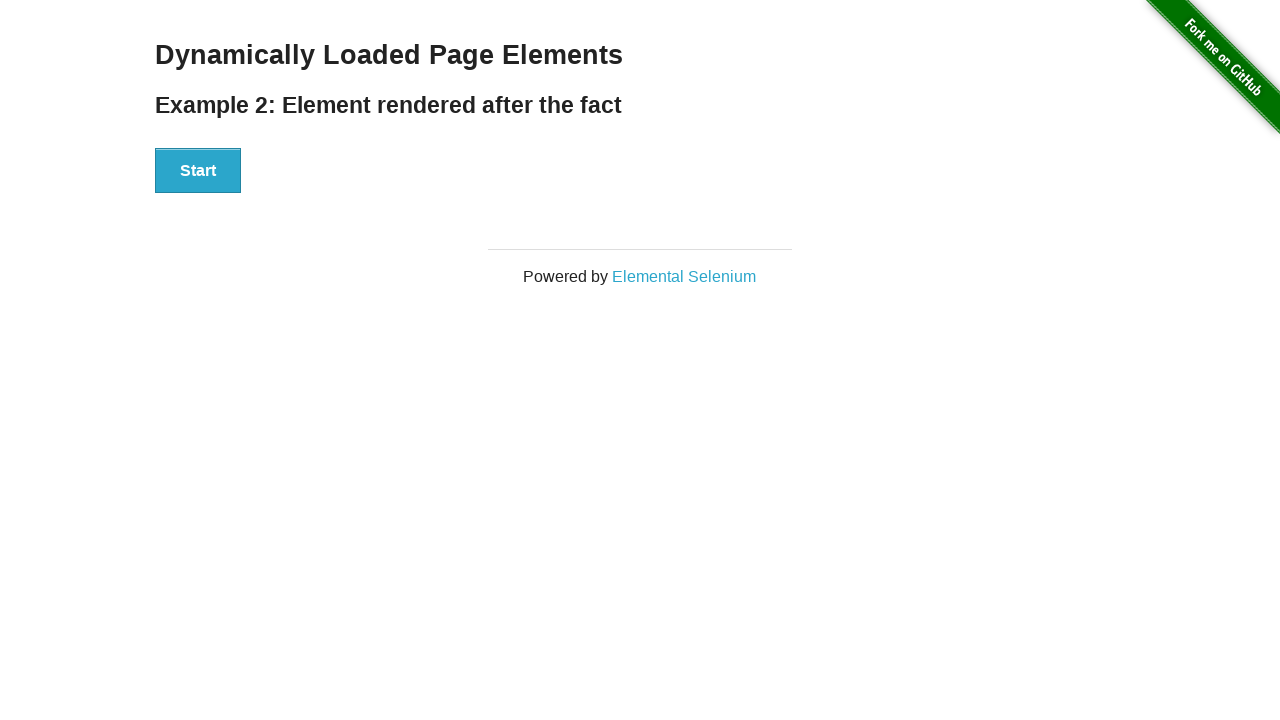

Clicked the start button to trigger dynamic loading at (198, 171) on #start button
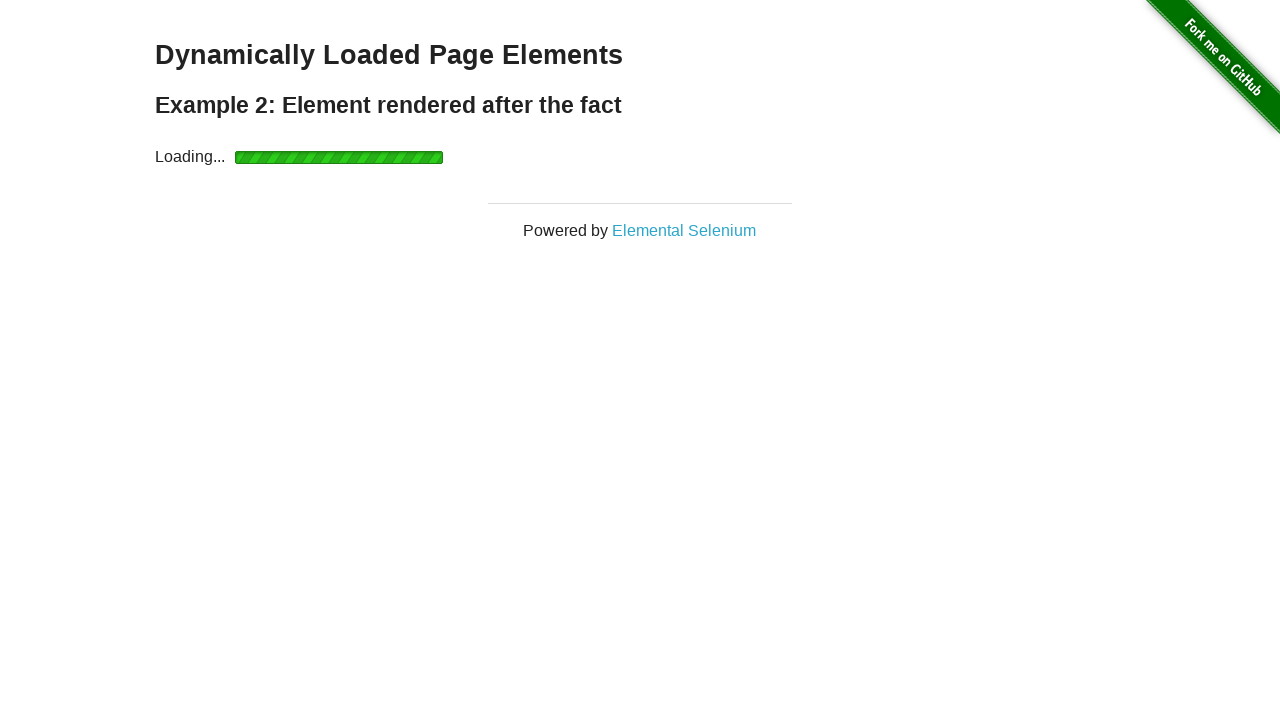

Waited for the finish element to become visible
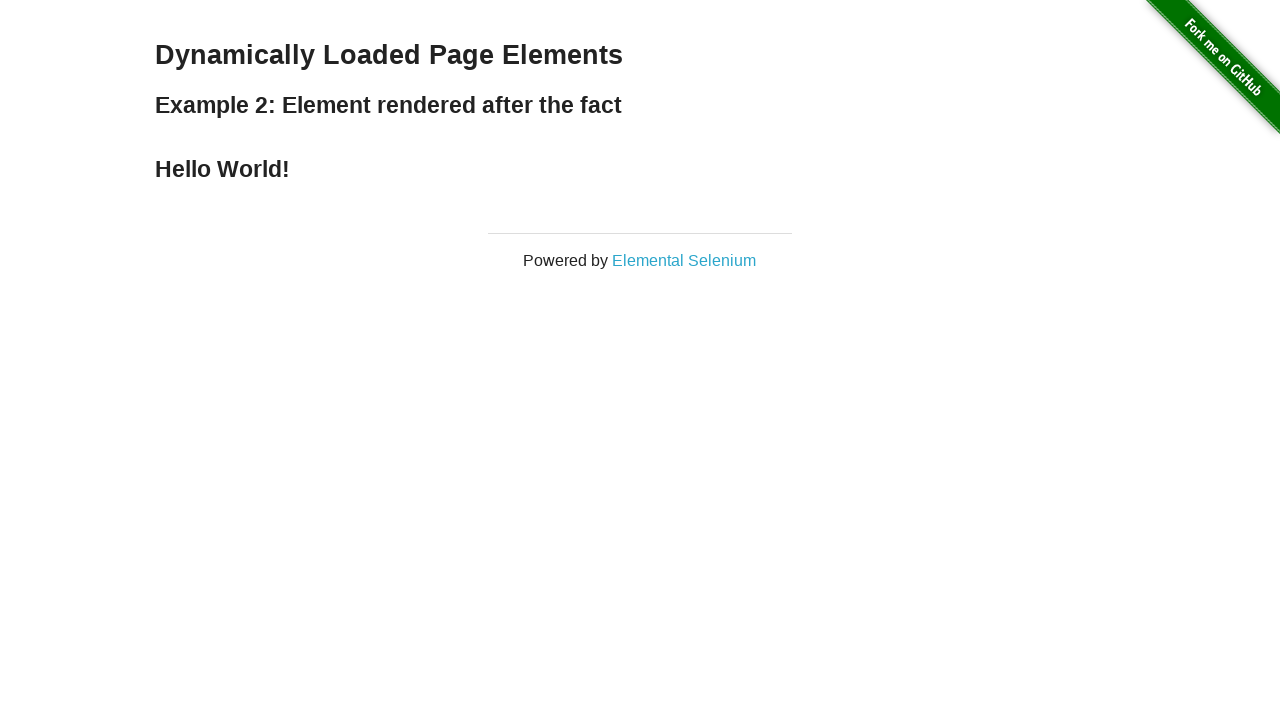

Retrieved text content from finish element
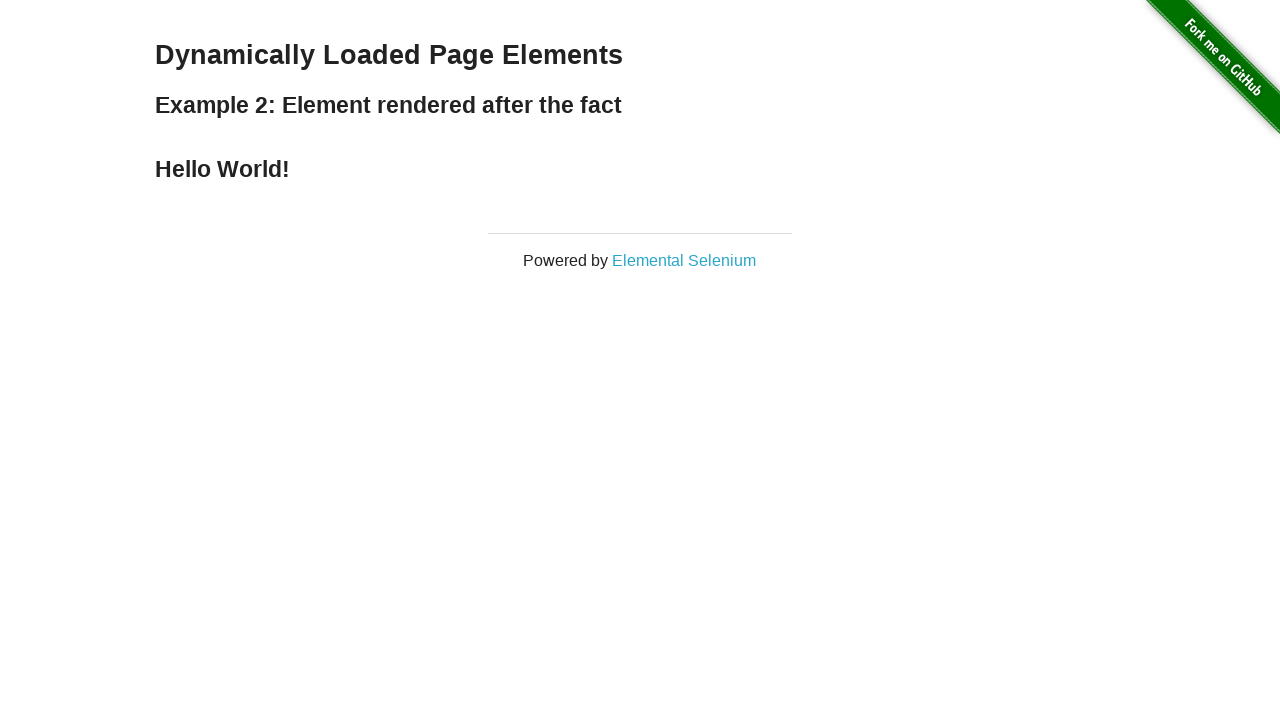

Verified that finish element displays 'Hello World!'
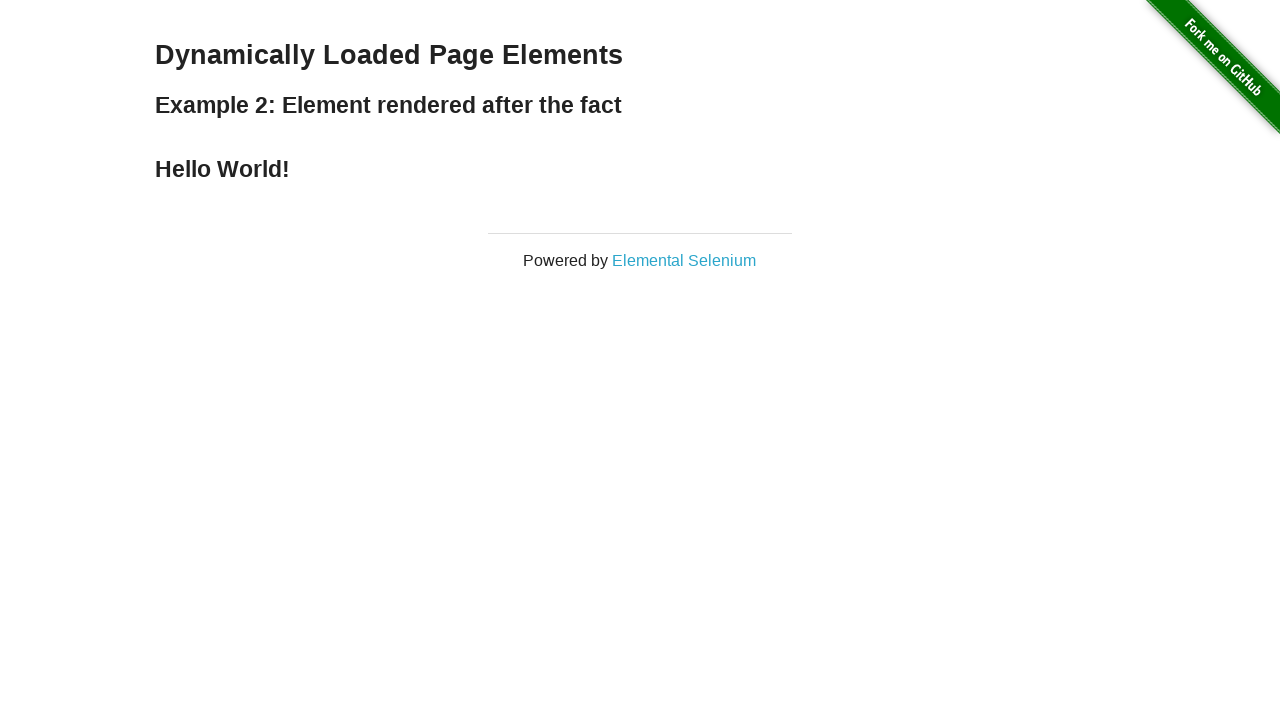

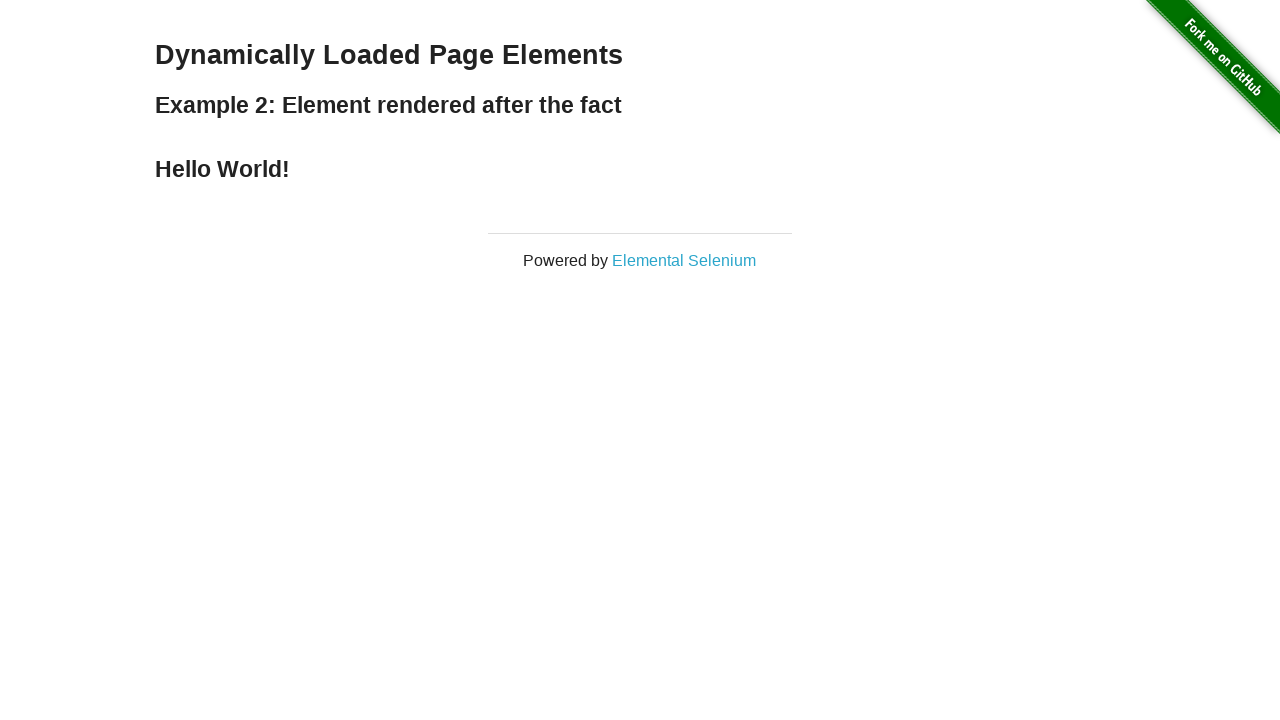